Navigates to an automation practice page and verifies that table elements with left-align class and anchor links are present on the page.

Starting URL: https://rahulshettyacademy.com/AutomationPractice/

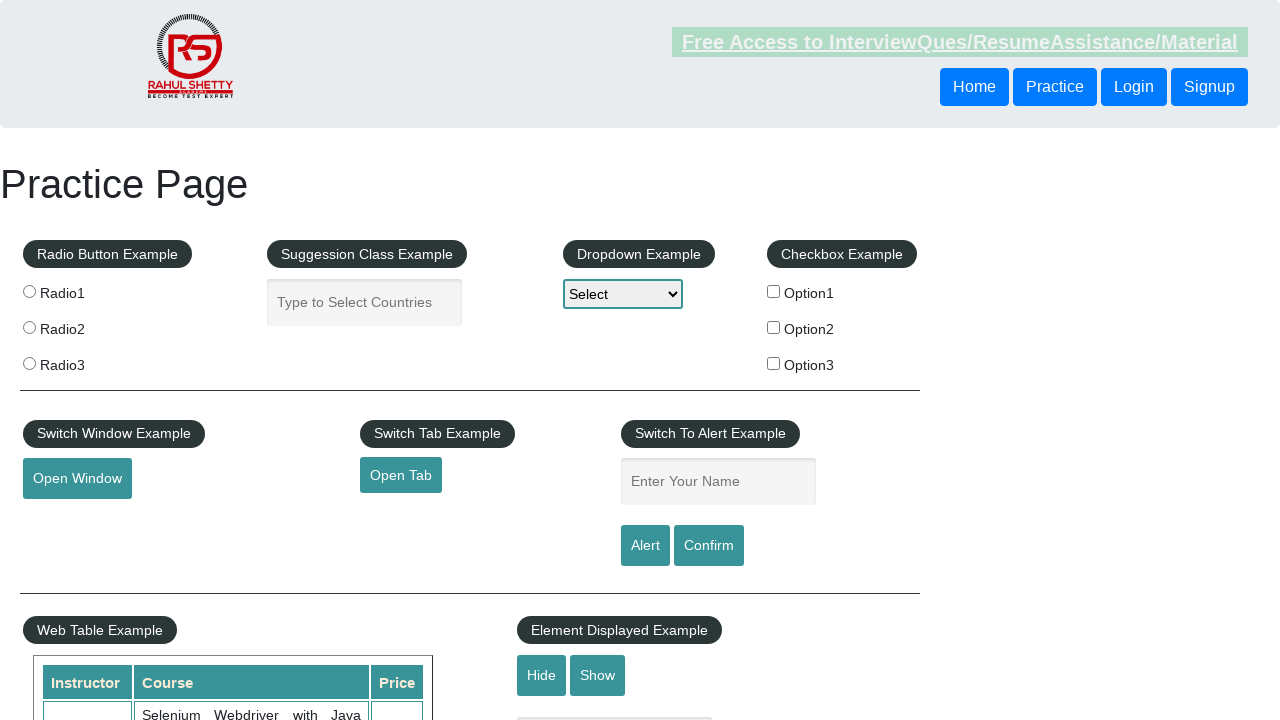

Waited for page to load (domcontentloaded)
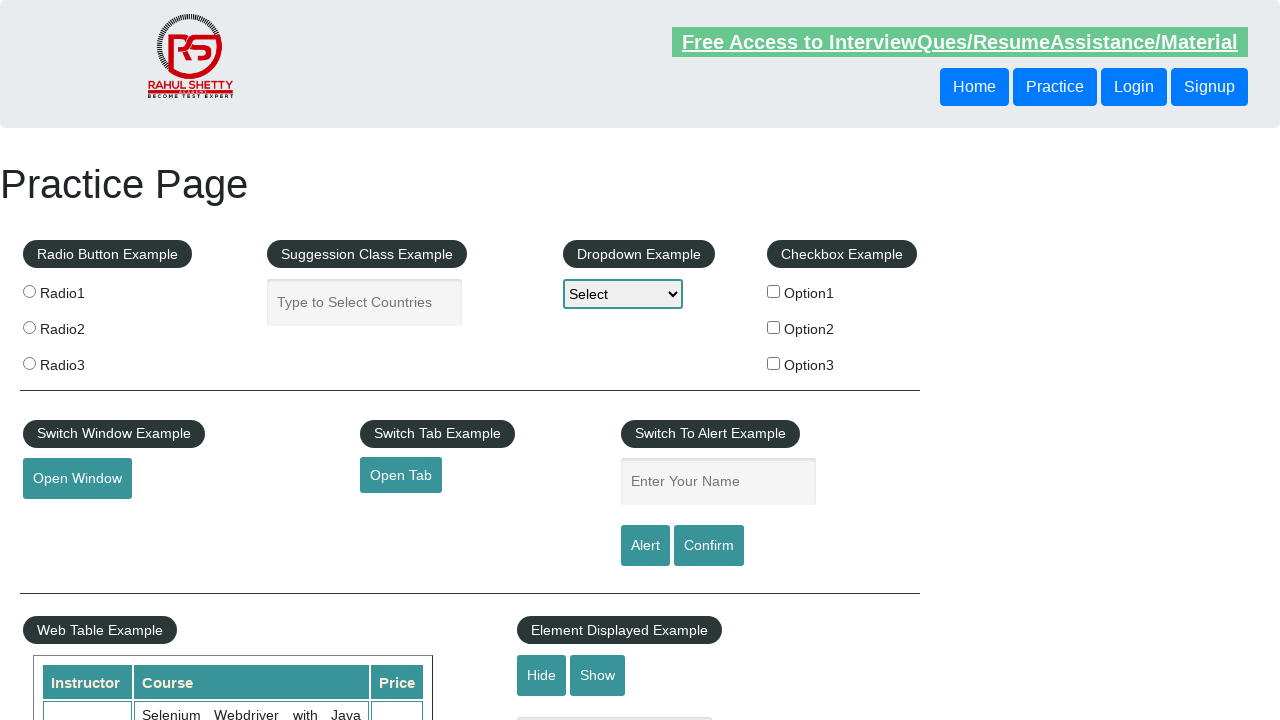

Waited for table elements with left-align class to be present
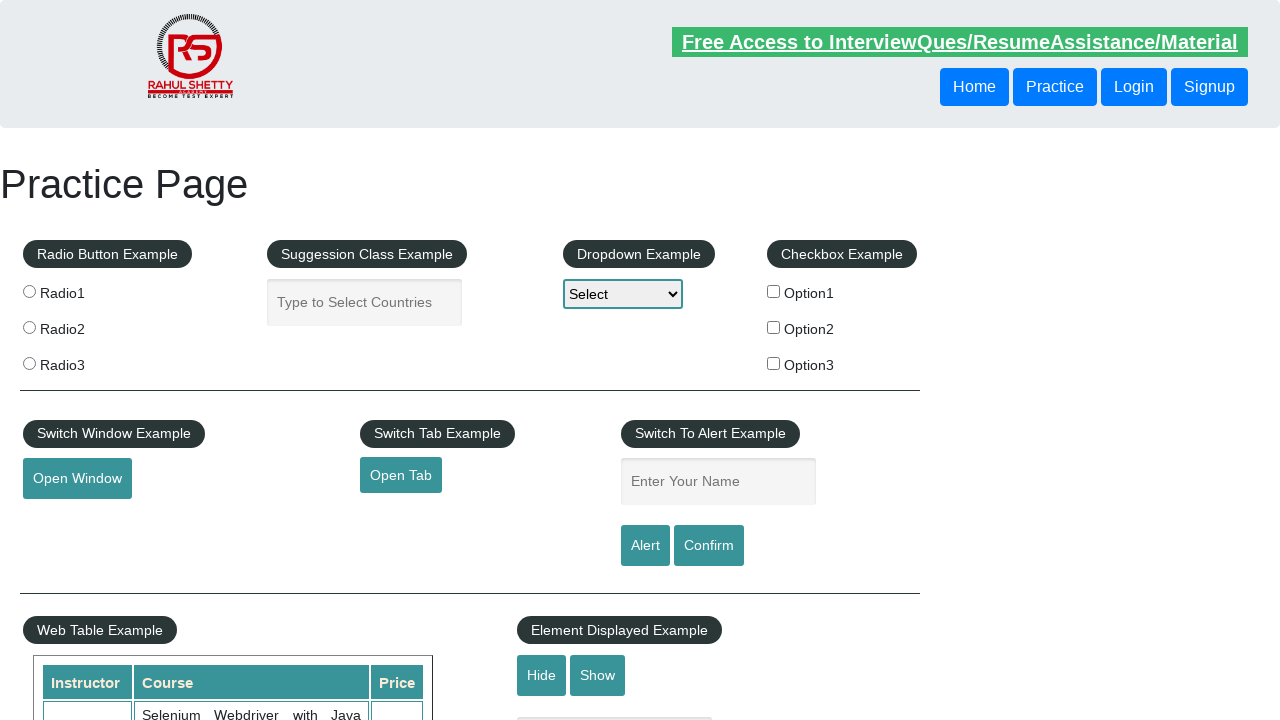

Located all table elements with left-align class
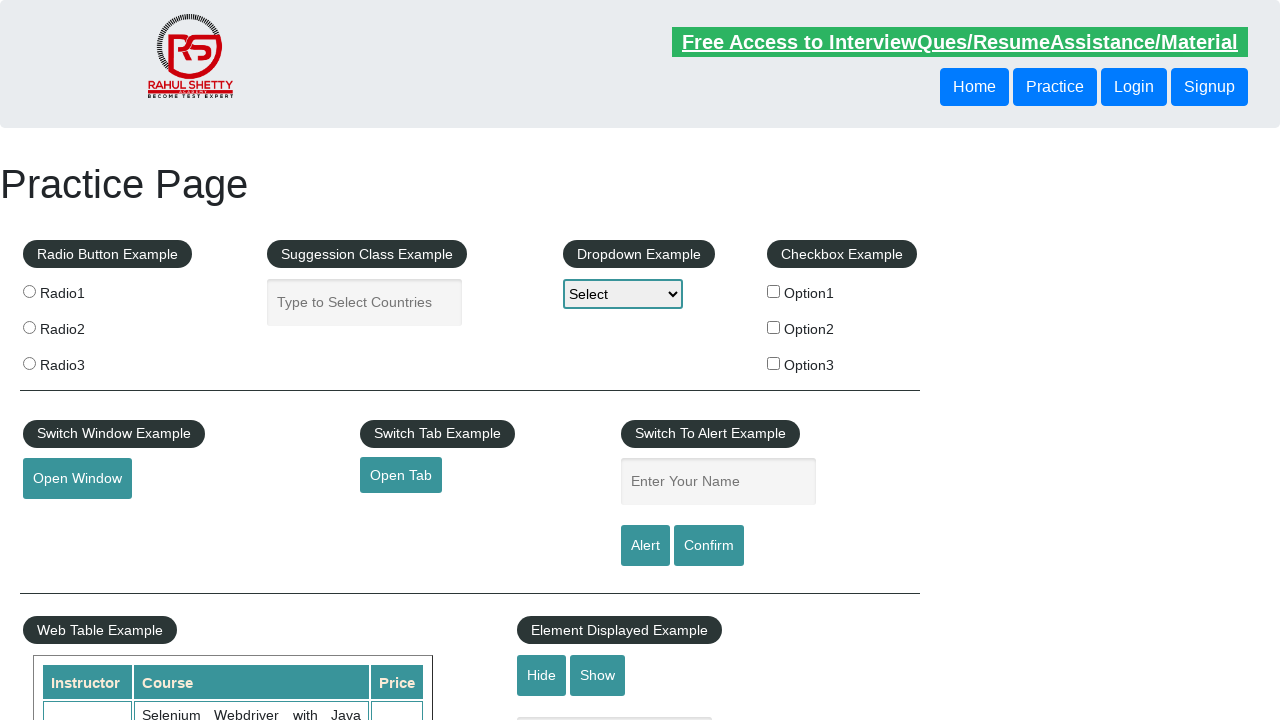

Verified that table elements with left-align class are present (count > 0)
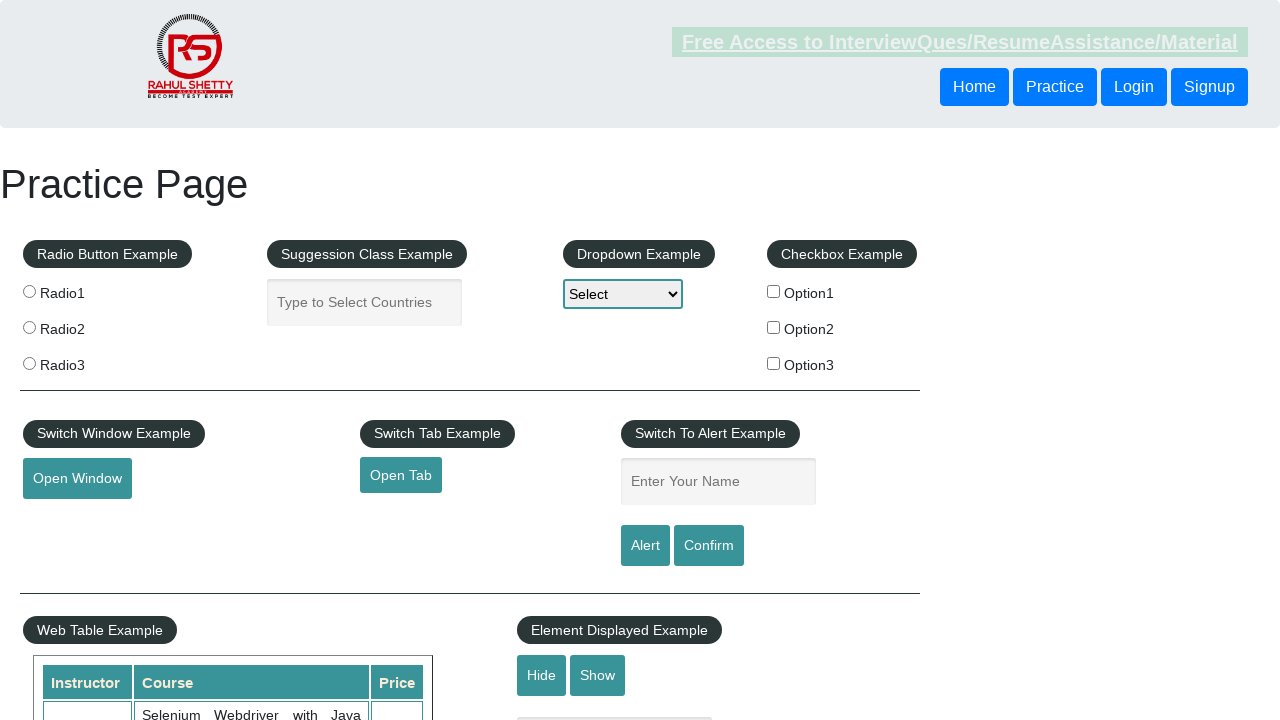

Located all anchor links on the page
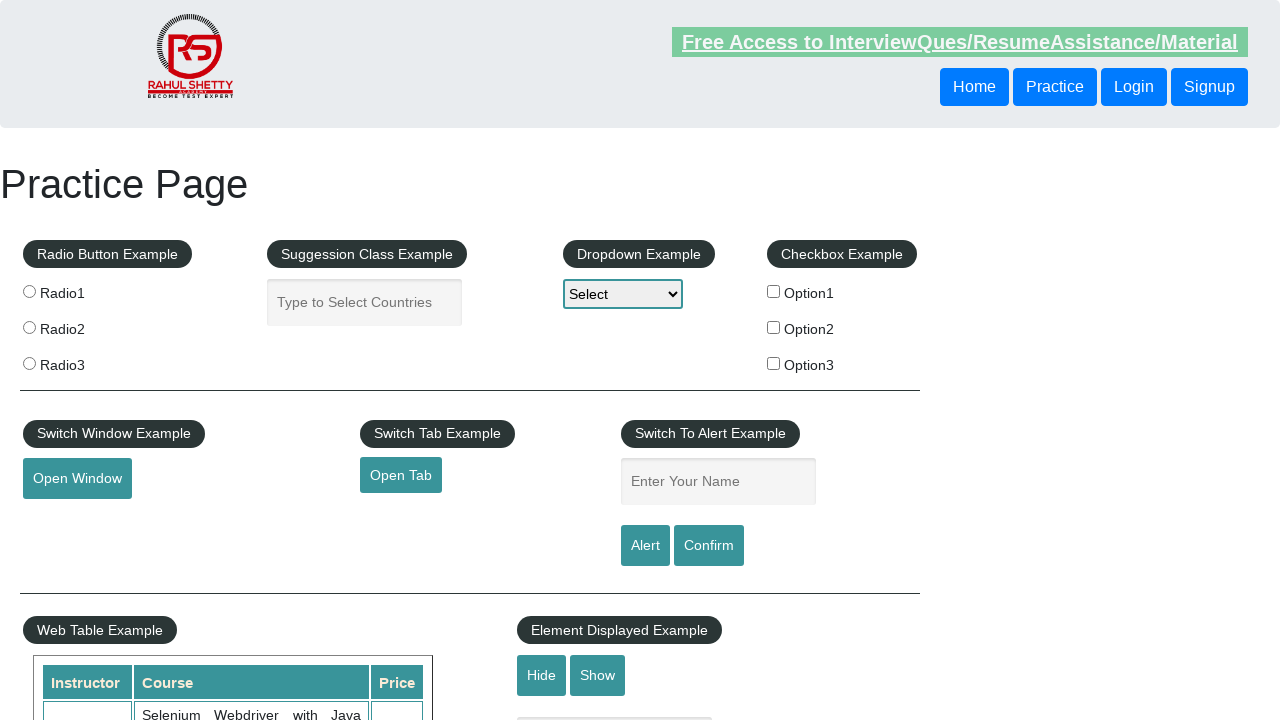

Verified that anchor links are present on the page (count > 0)
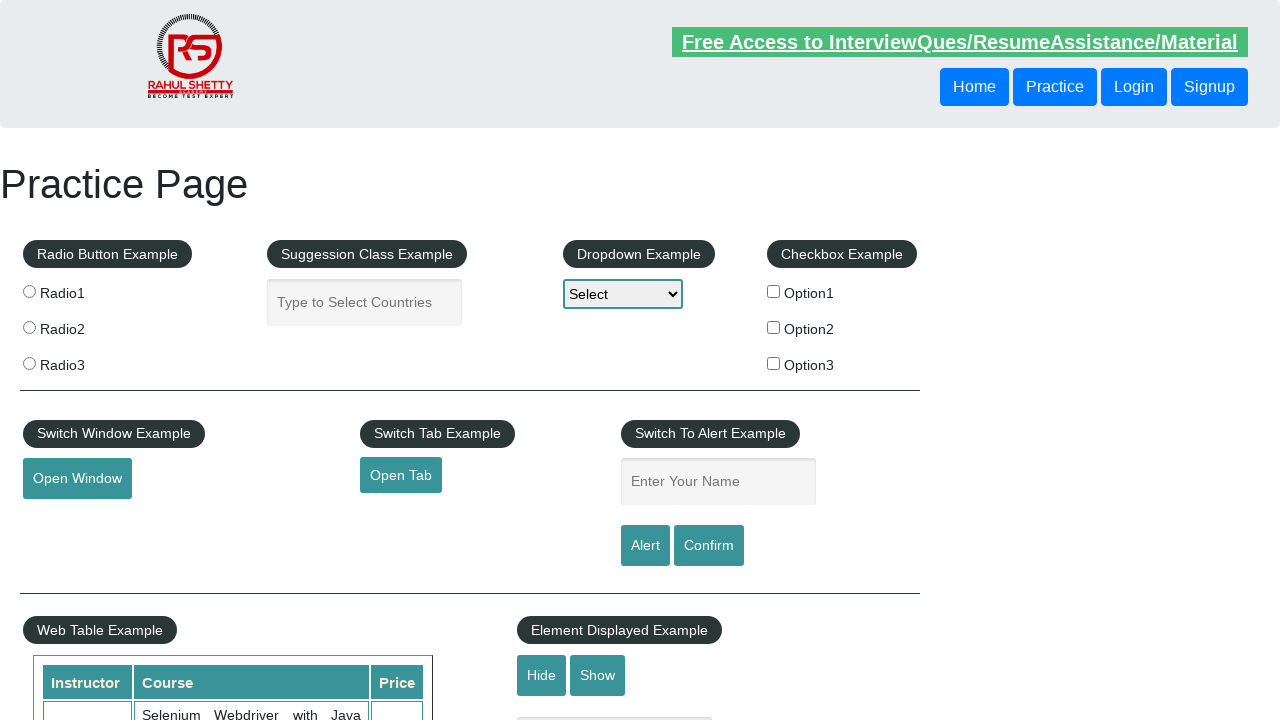

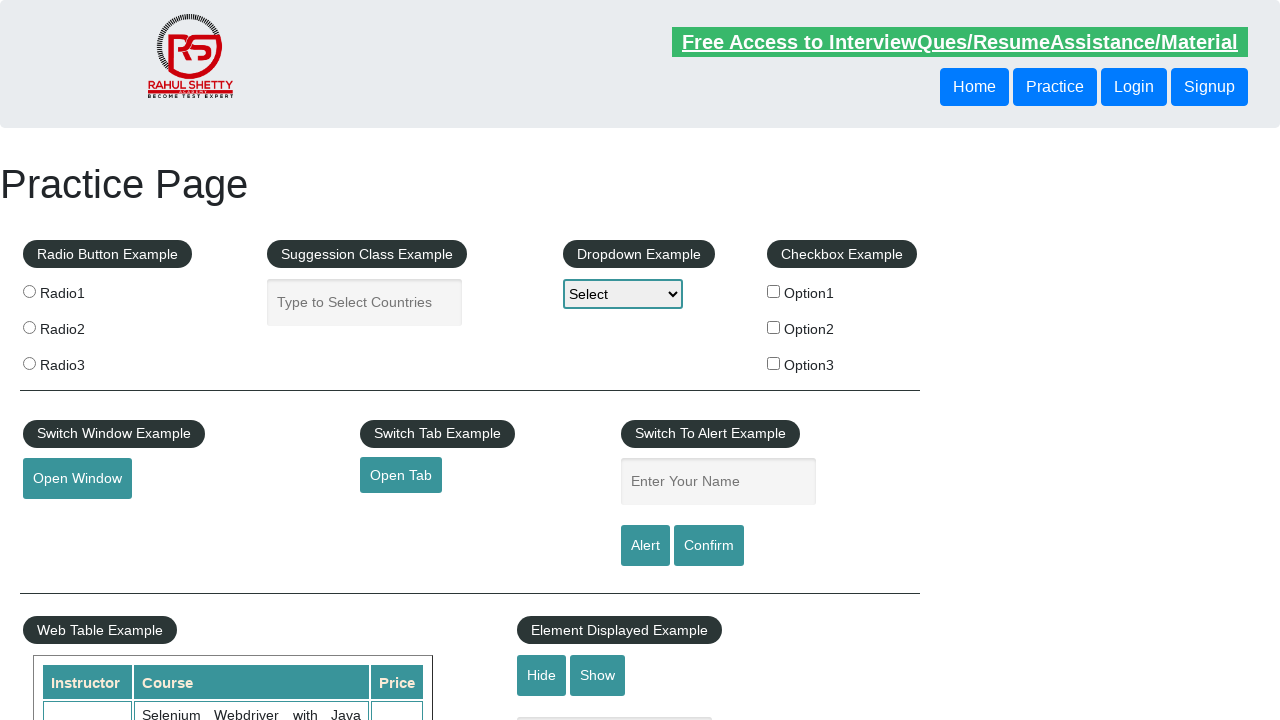